Tests updating a commit's note by first creating a commit, selecting it, changing the note, and saving.

Starting URL: https://chinhung.github.io/cakeserver/

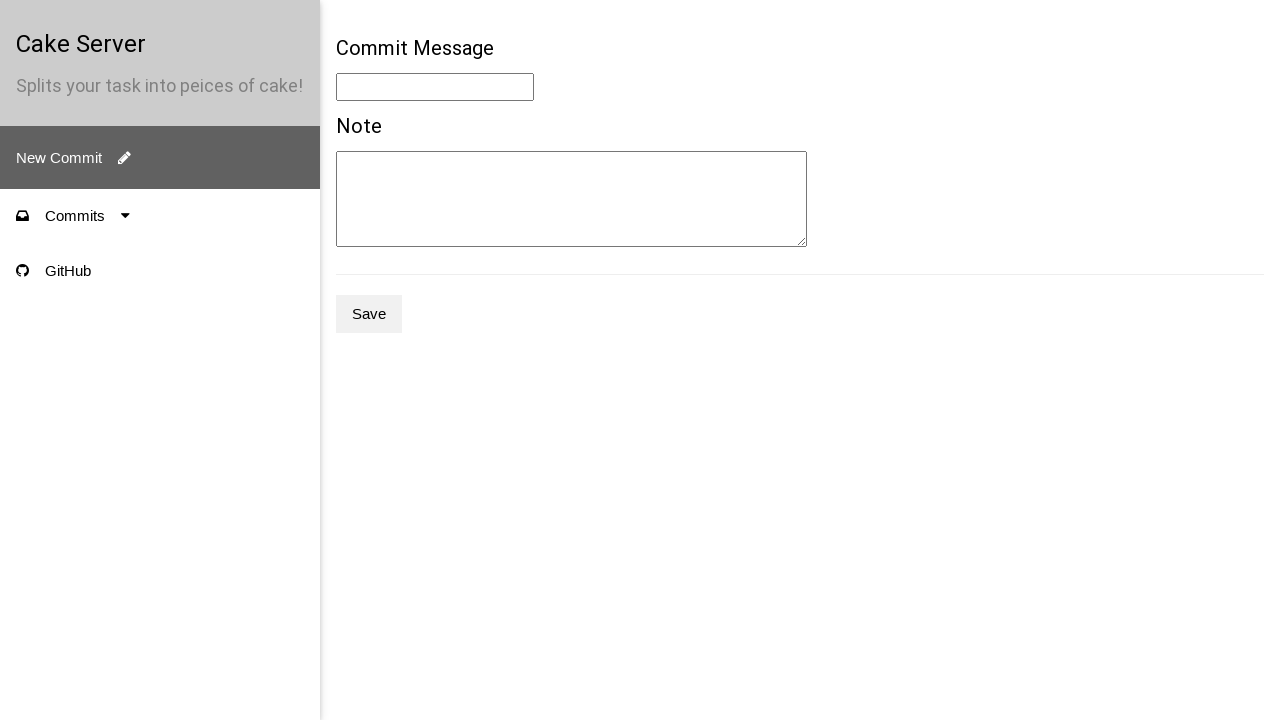

Clicked button to create new commit at (160, 158) on .e2e-new-commit
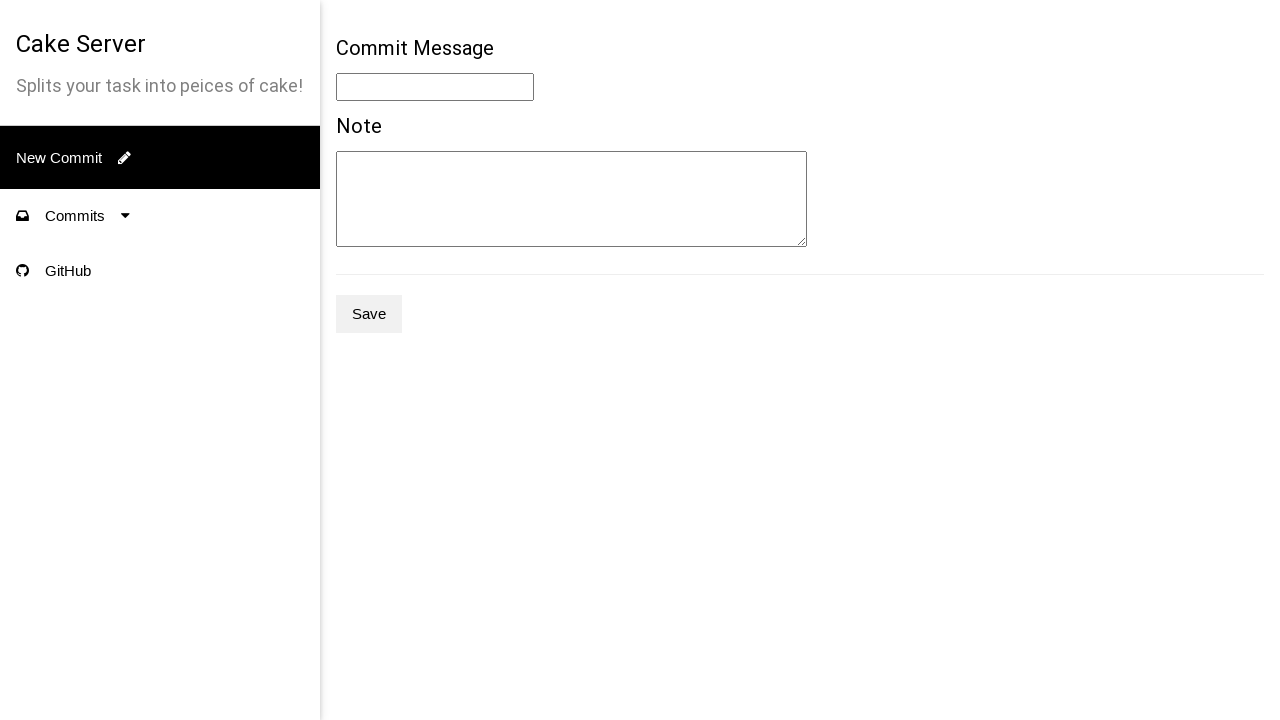

Filled commit message field with 'Given Message' on .e2e-message
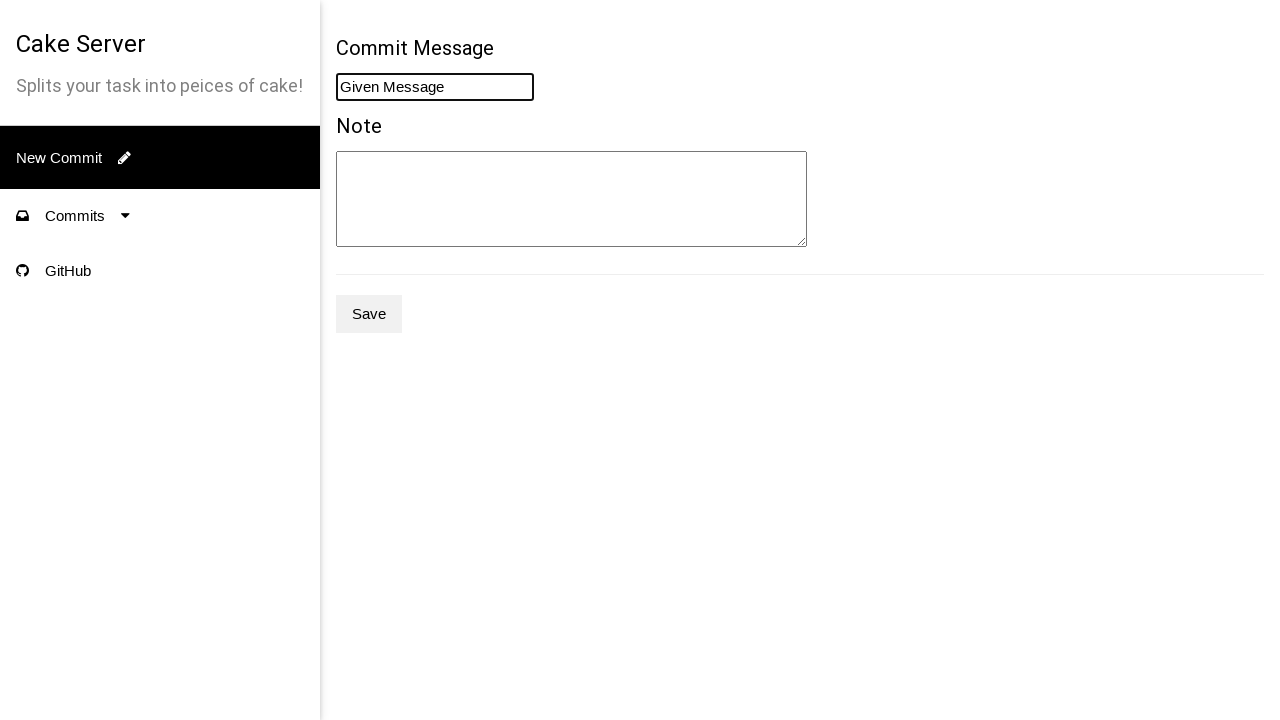

Filled commit note field with 'Given Note' on .e2e-note
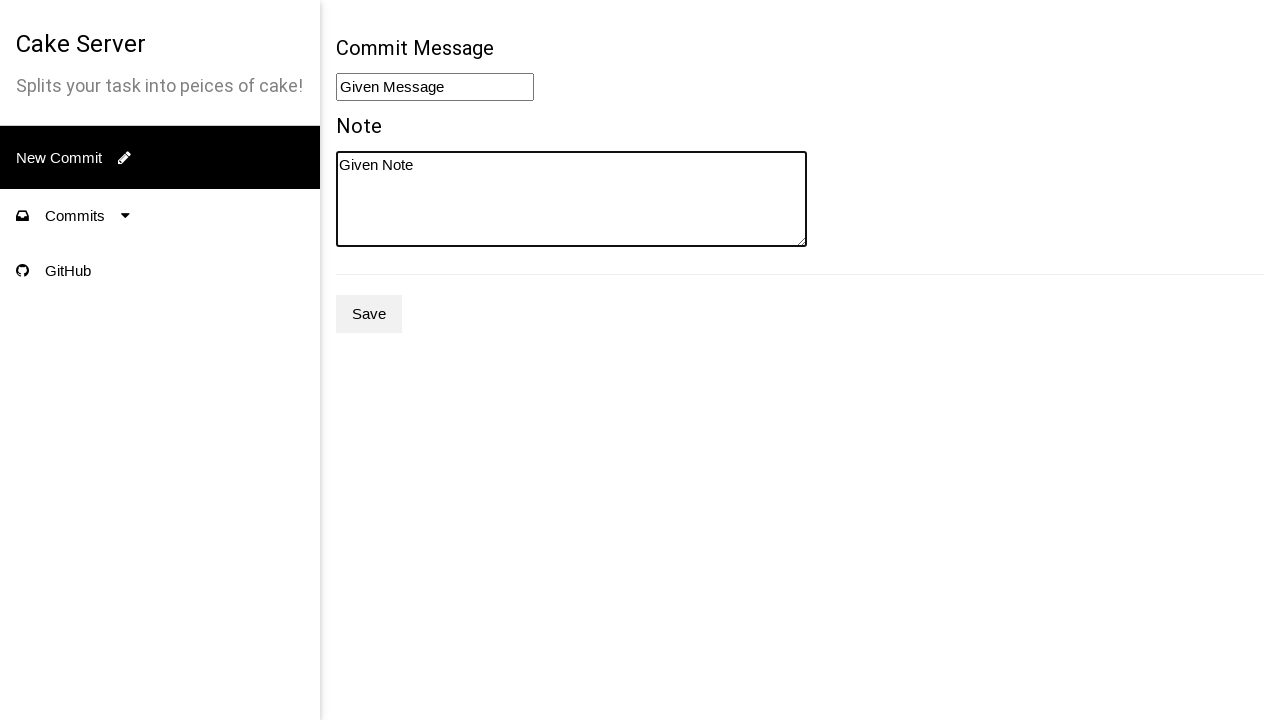

Clicked save button to create commit at (369, 314) on .e2e-save
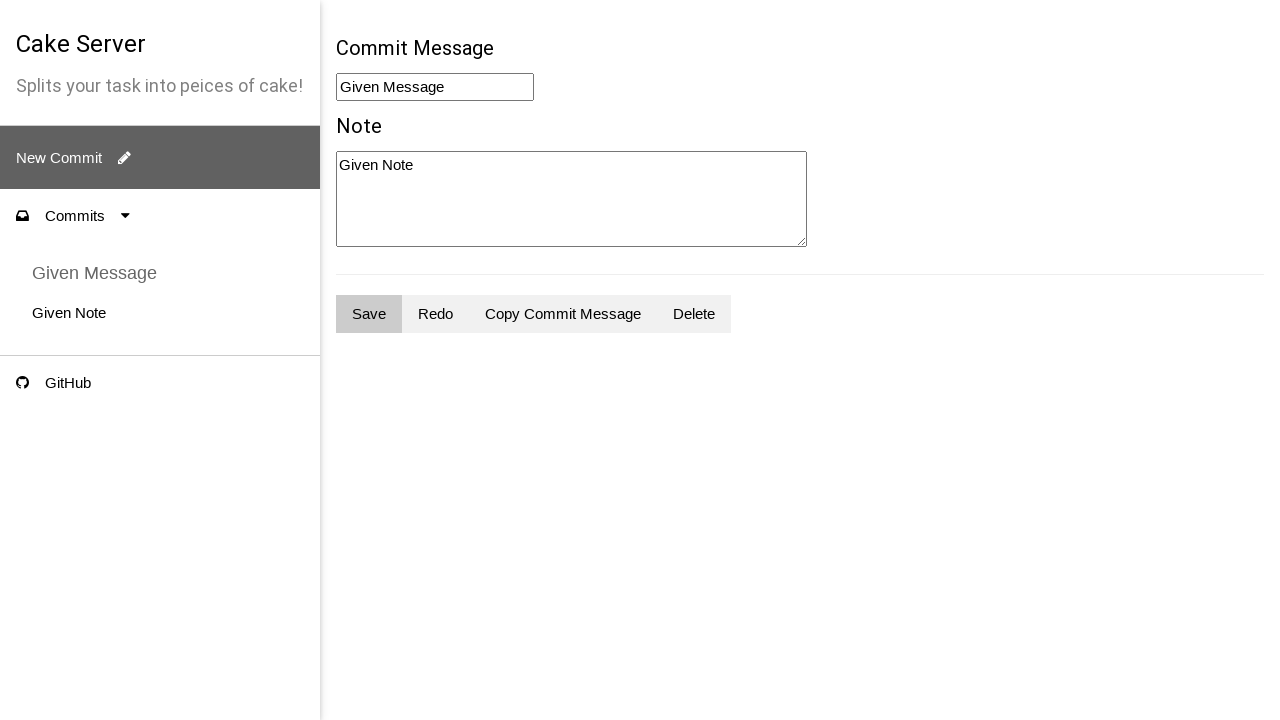

Commit message element loaded, confirming commit was created
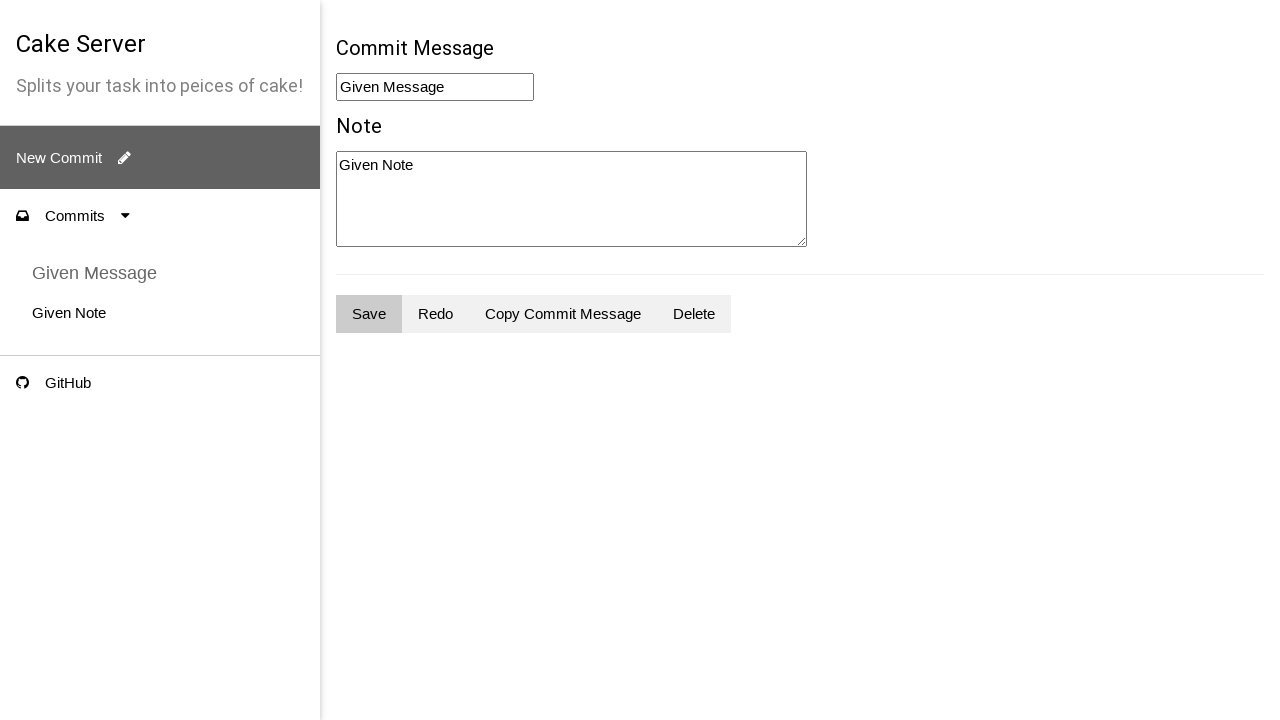

Clicked on commit with message 'Given Message' to select it at (94, 273) on .e2e-commit-message:has-text('Given Message')
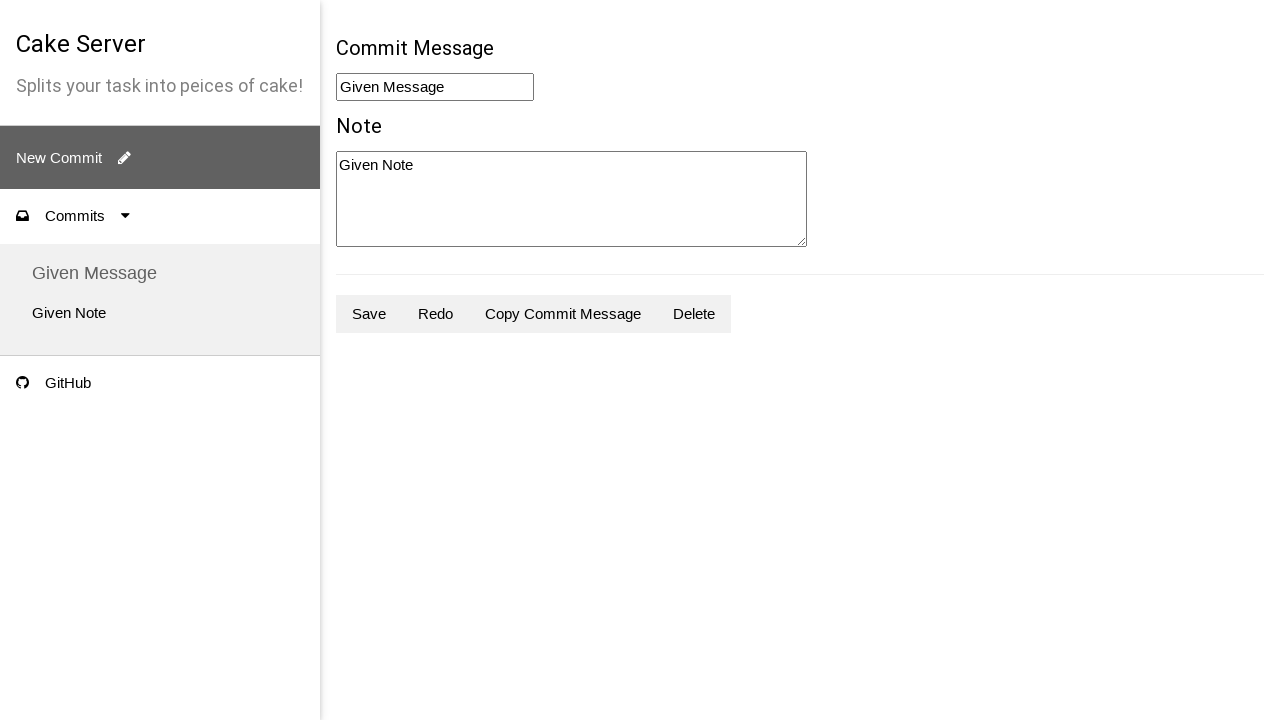

Updated commit note field to 'Updated' on .e2e-note
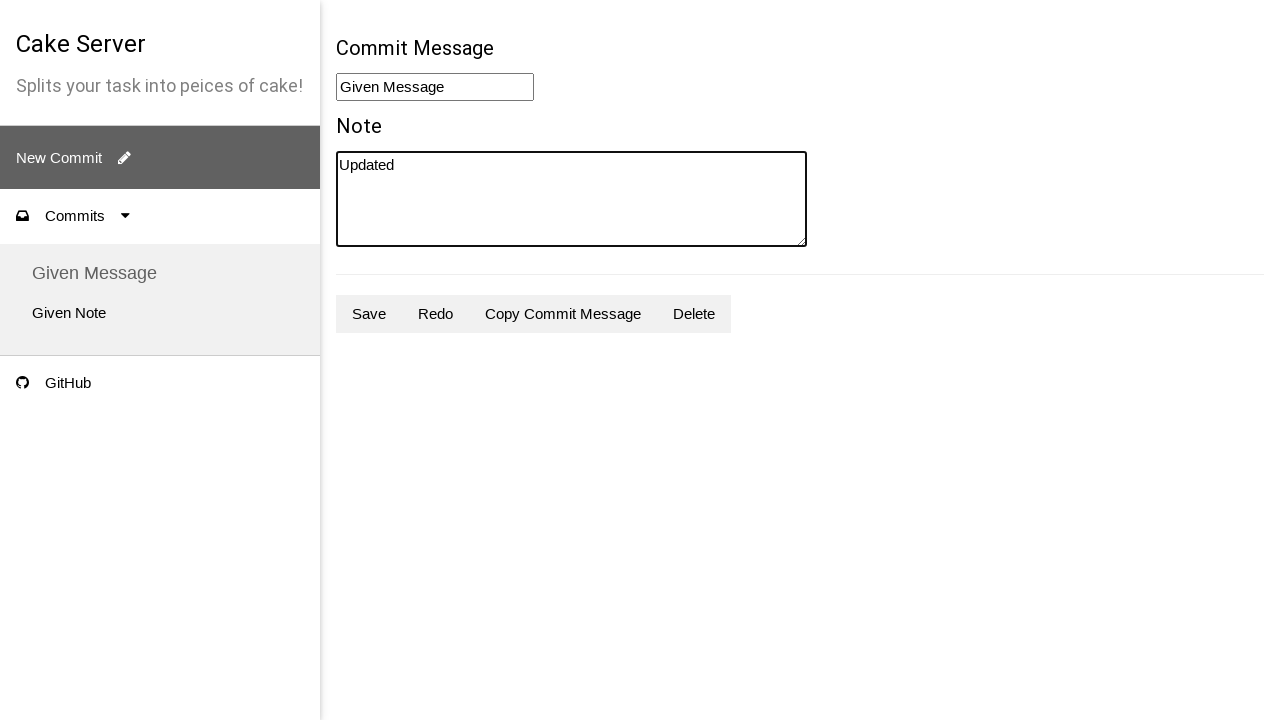

Clicked save button to save updated commit note at (369, 314) on .e2e-save
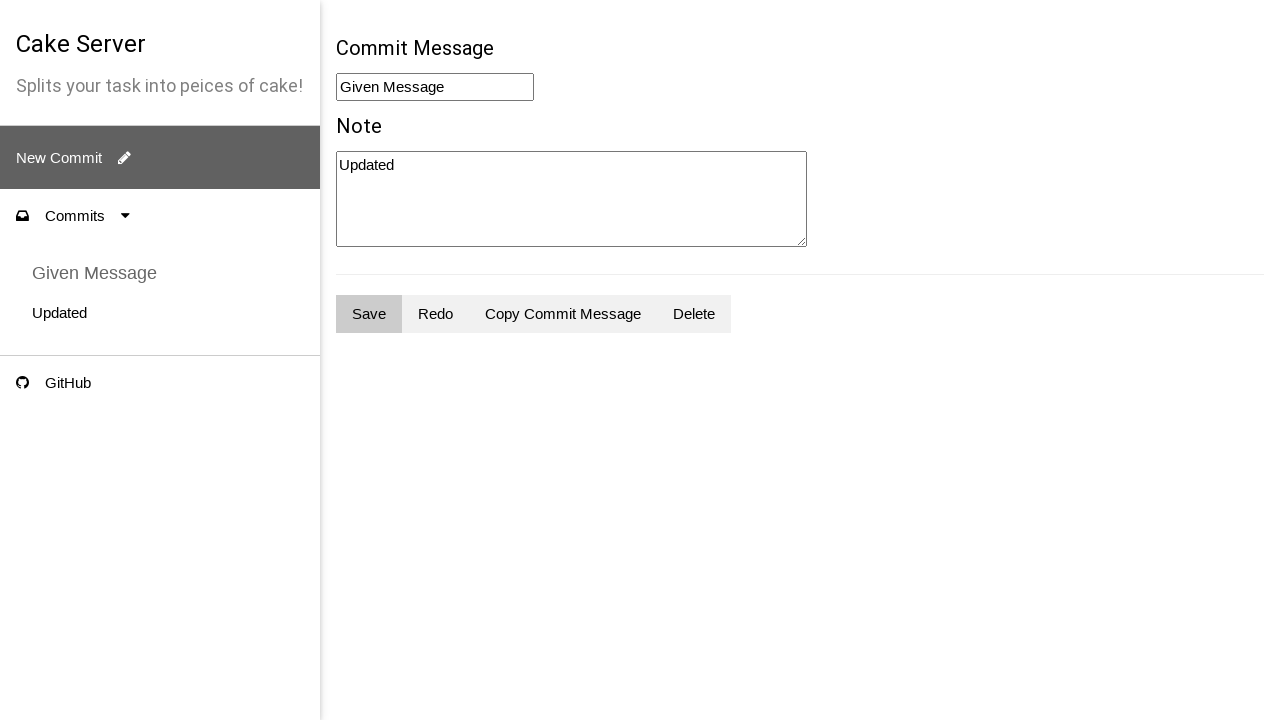

Verified commit note was successfully updated to 'Updated'
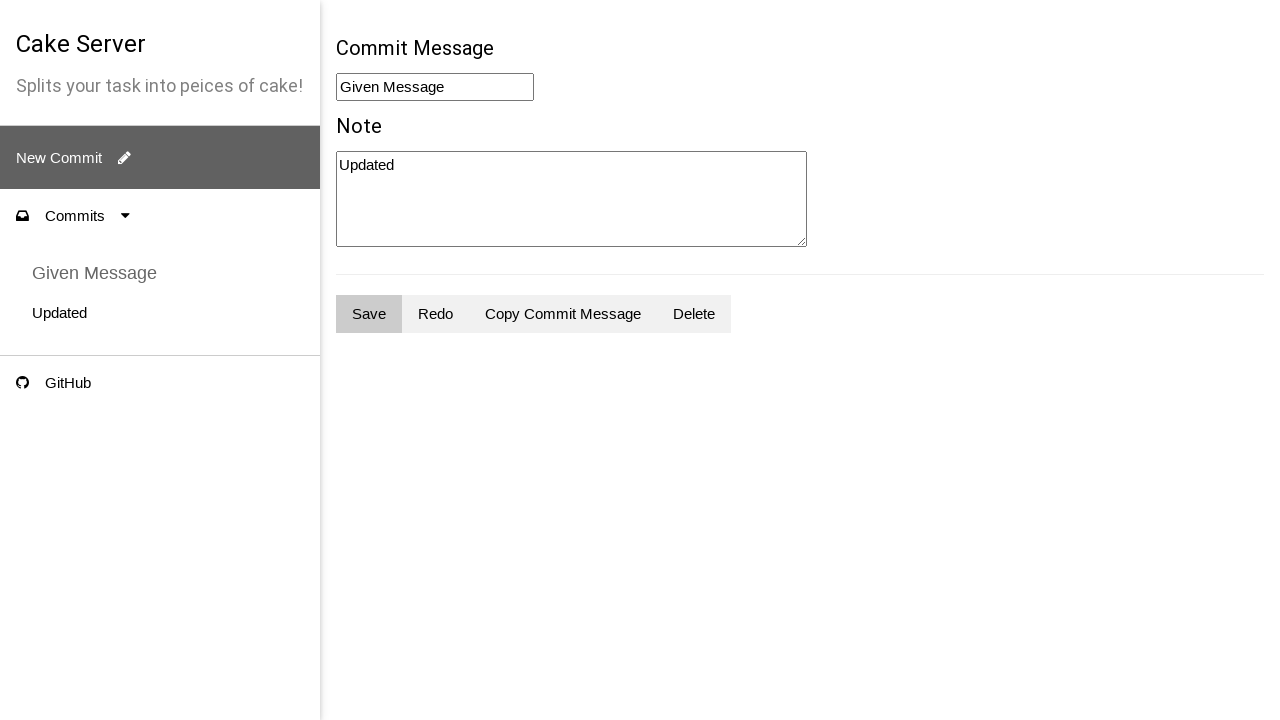

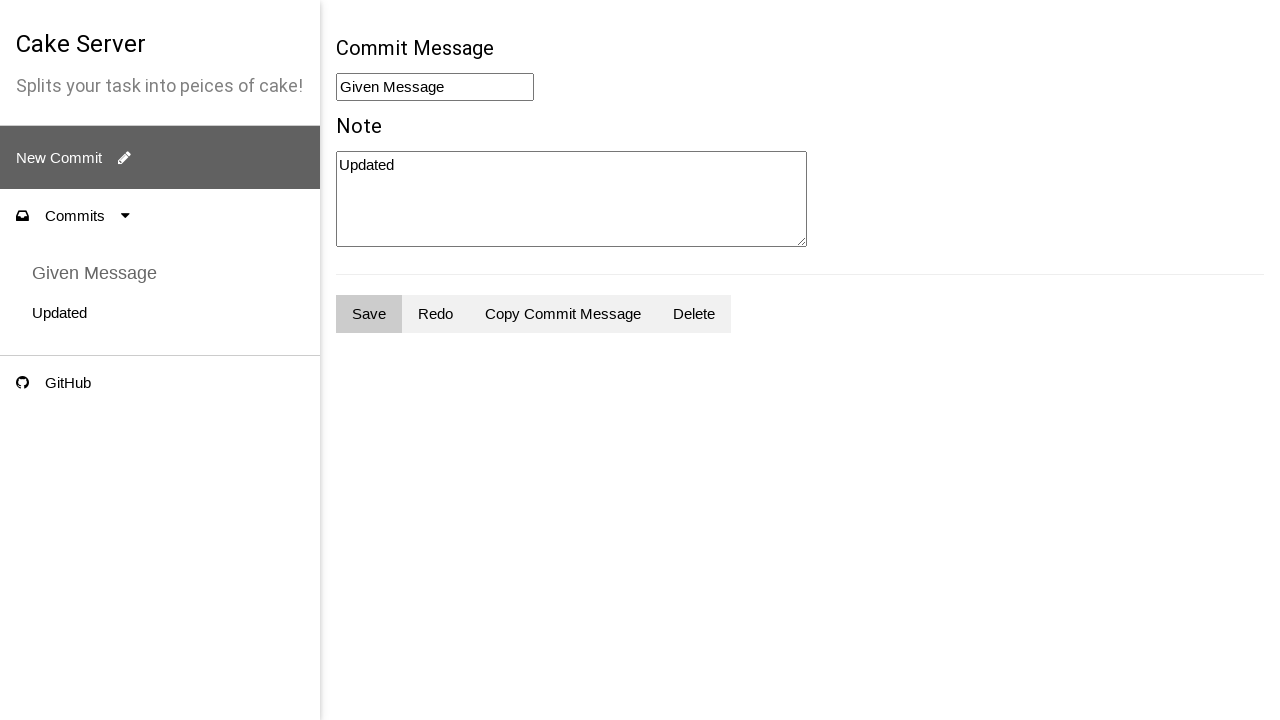